Tests clicking a button inside the first iframe on the page by switching to frame index 0 and clicking a button with id "Click"

Starting URL: https://leafground.com/frame.xhtml

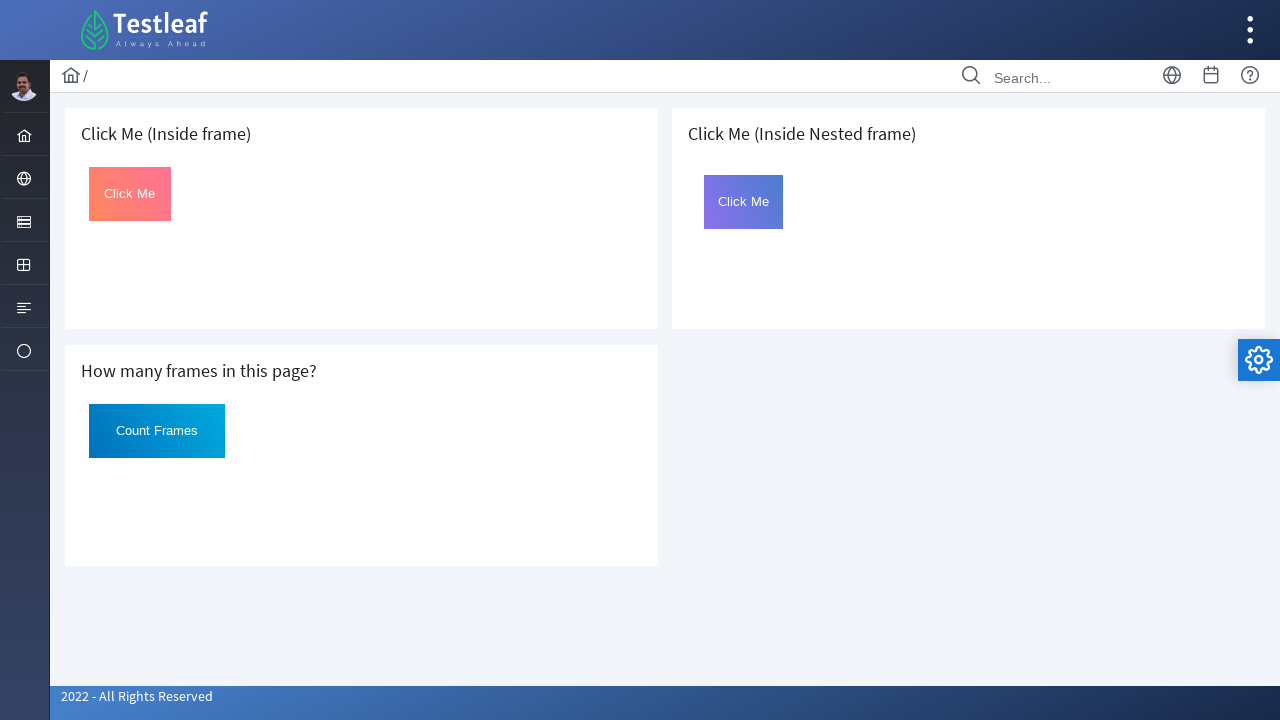

Located the first iframe on the page
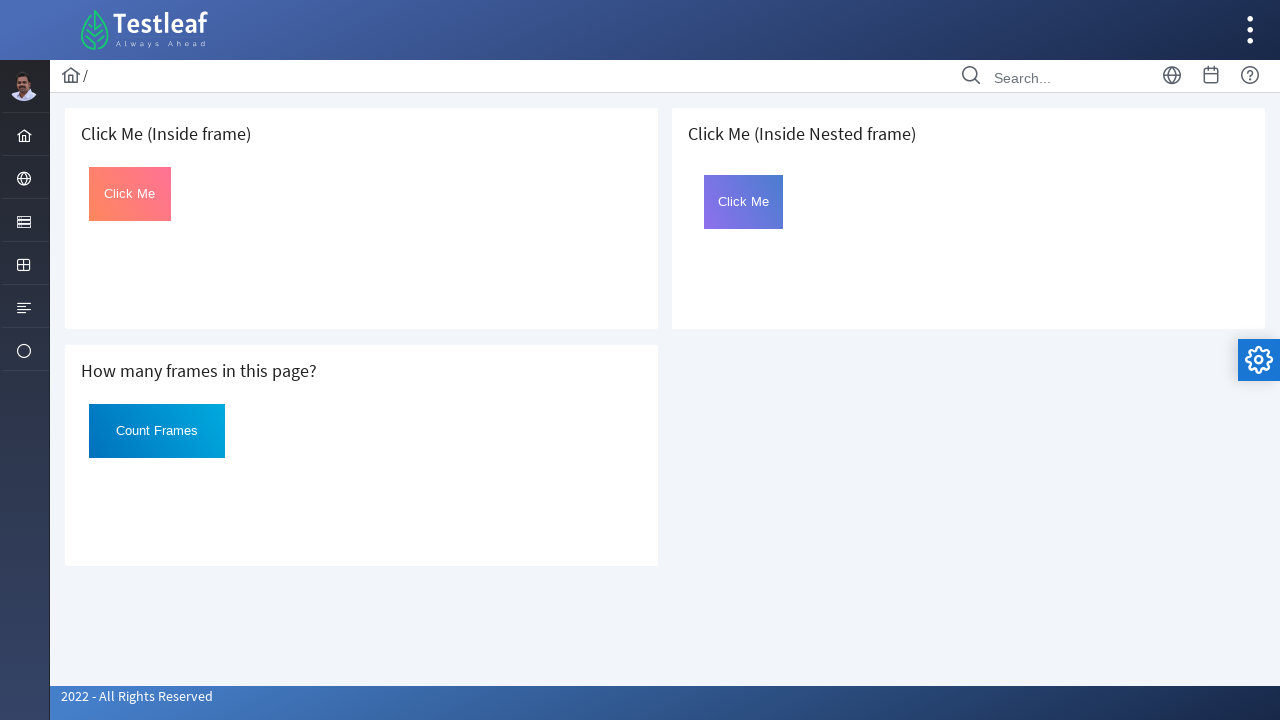

Clicked the button with id 'Click' inside the first iframe at (130, 194) on iframe >> nth=0 >> internal:control=enter-frame >> #Click
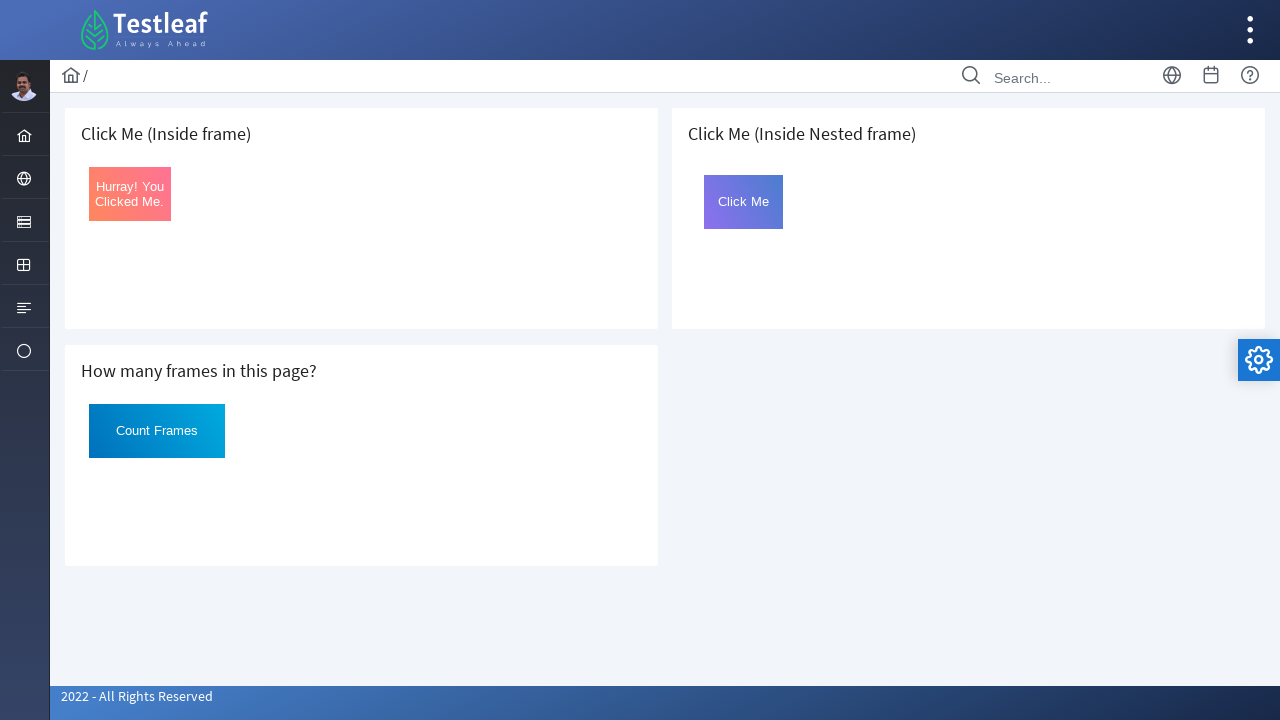

Retrieved button text after click: 'Hurray! You Clicked Me.'
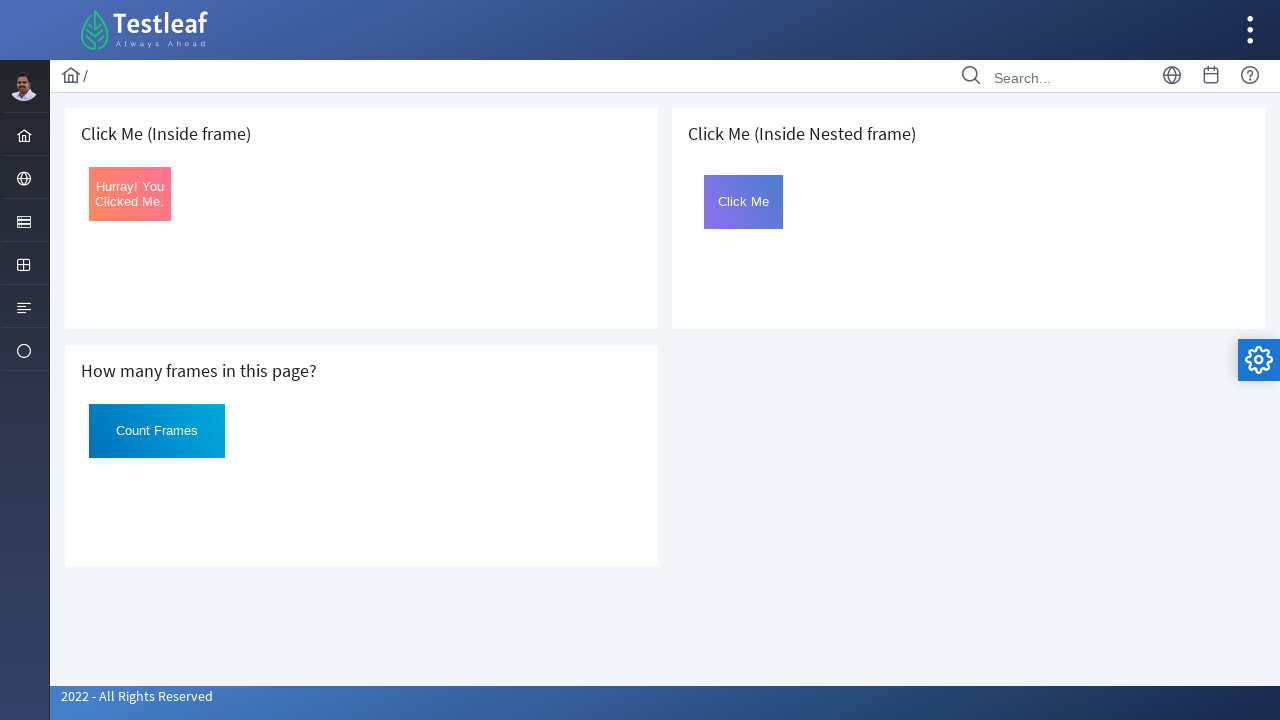

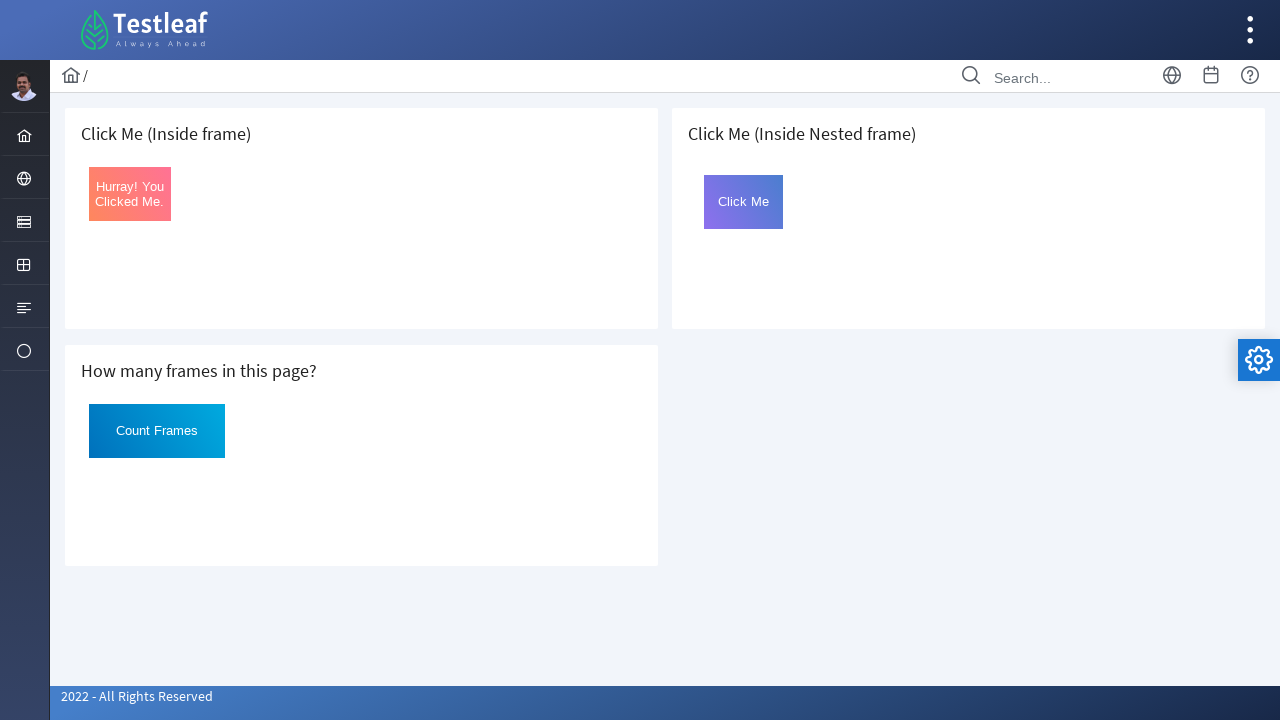